Tests element highlighting functionality by navigating to a page, locating a specific element by ID, and applying a visual highlight (red dashed border) using JavaScript to modify the element's style attribute.

Starting URL: http://the-internet.herokuapp.com/large

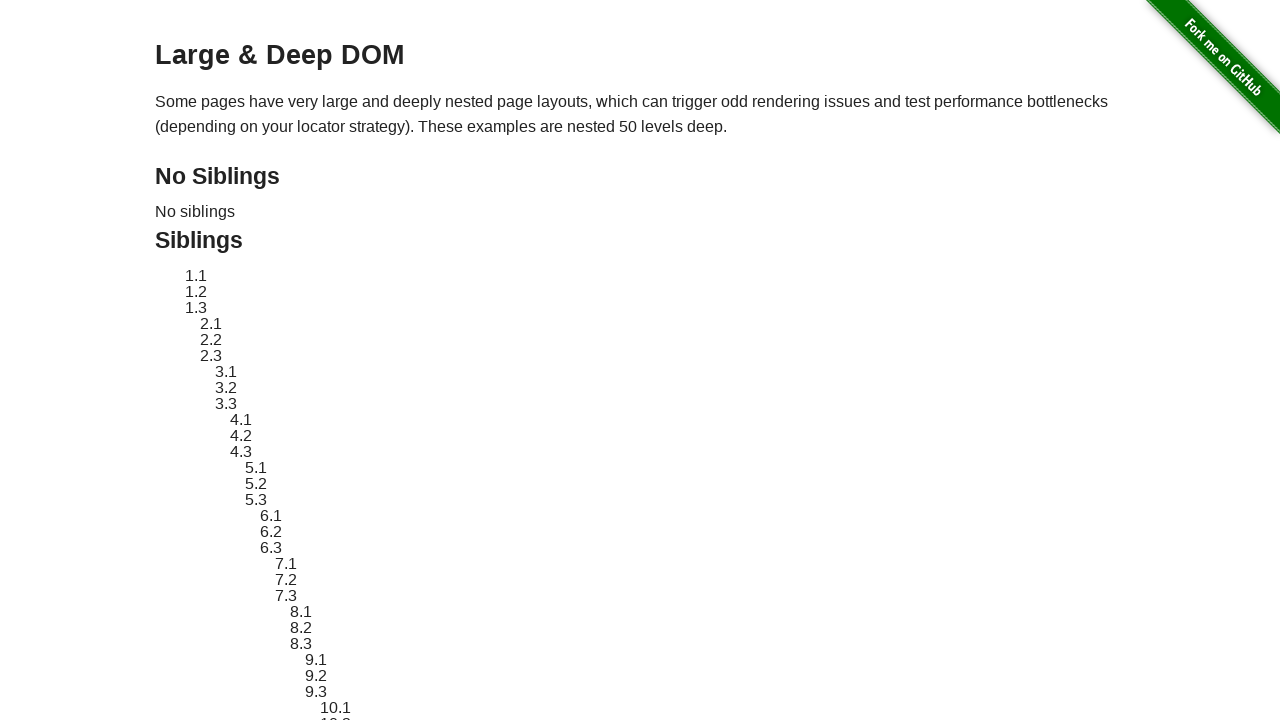

Navigated to the-internet.herokuapp.com/large
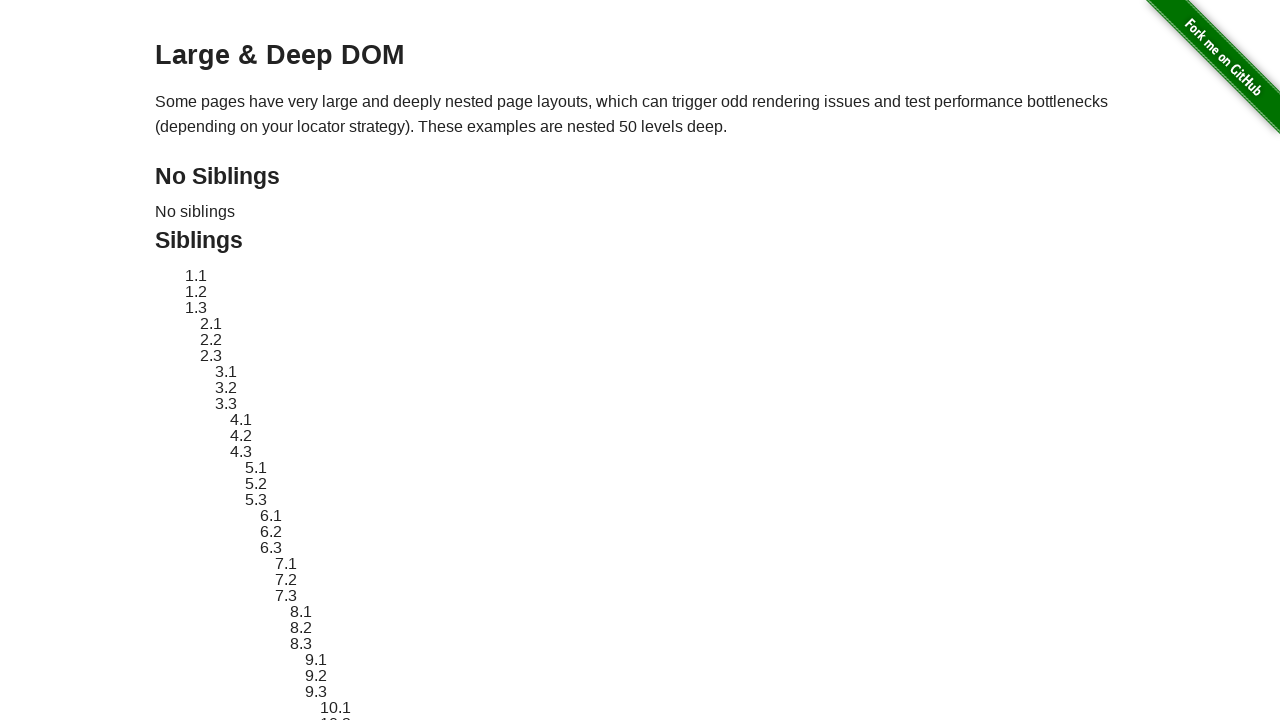

Located element with ID 'sibling-2.3'
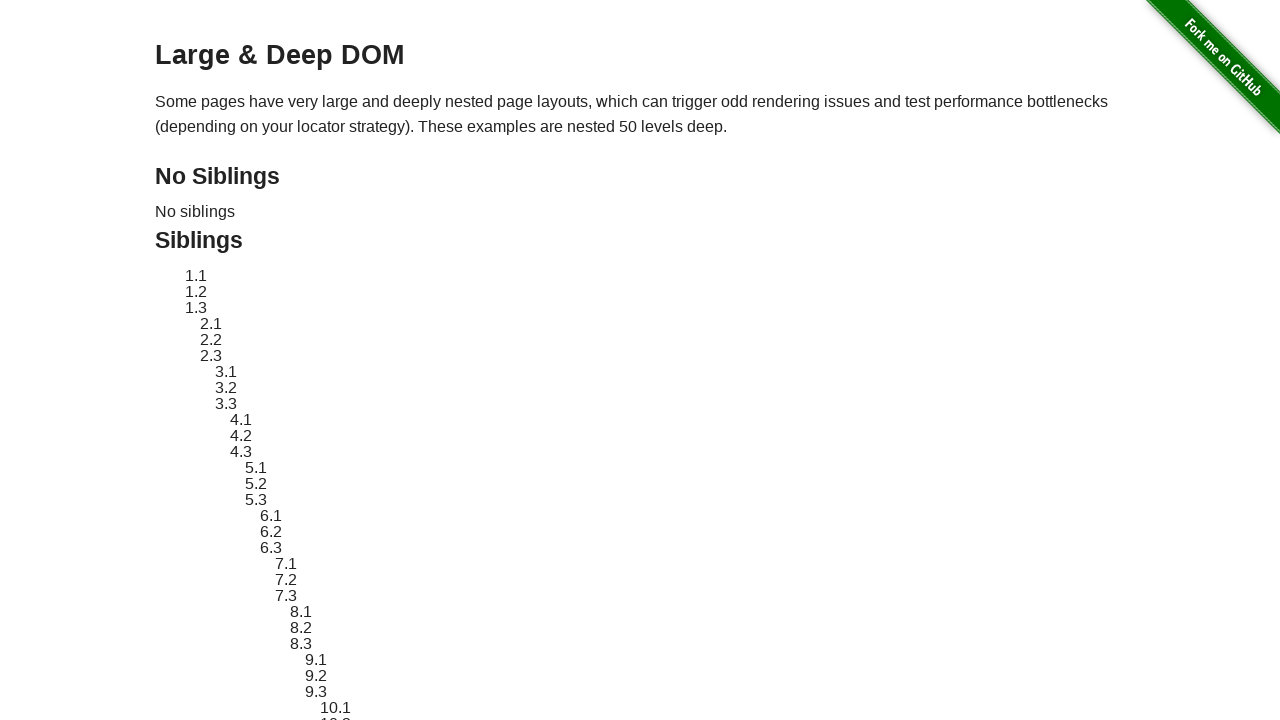

Element became visible
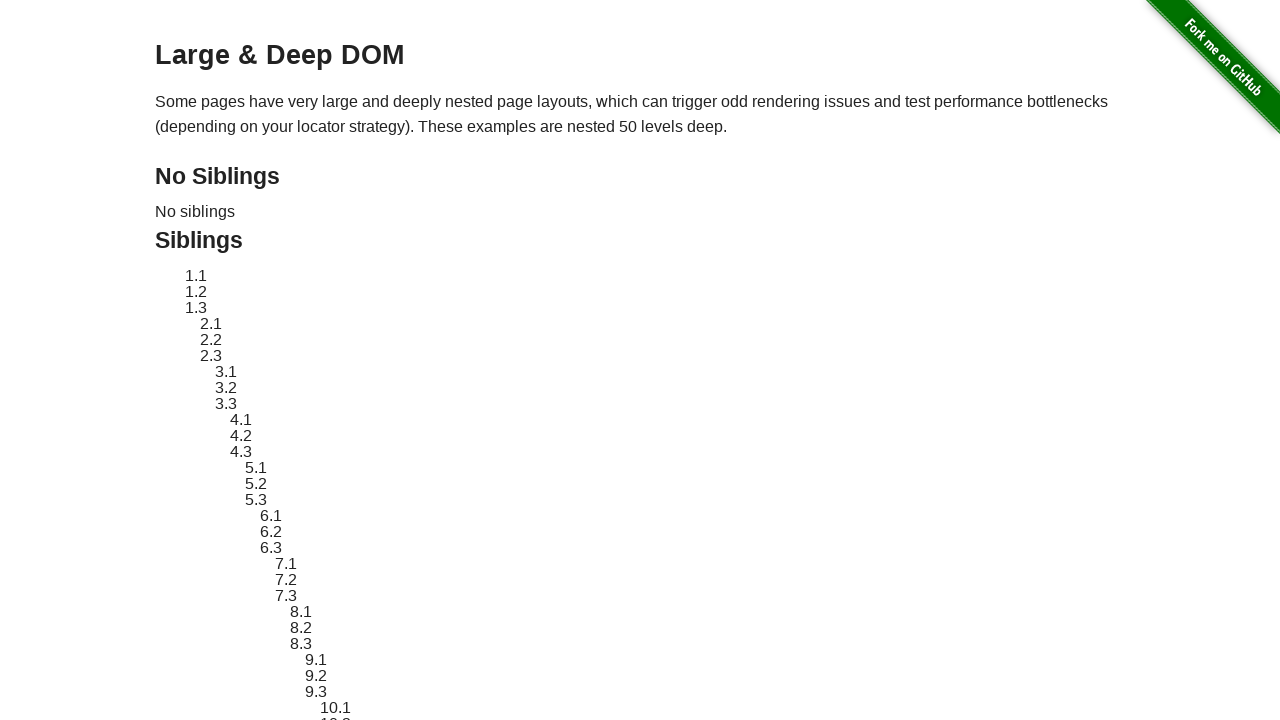

Retrieved original style attribute from element
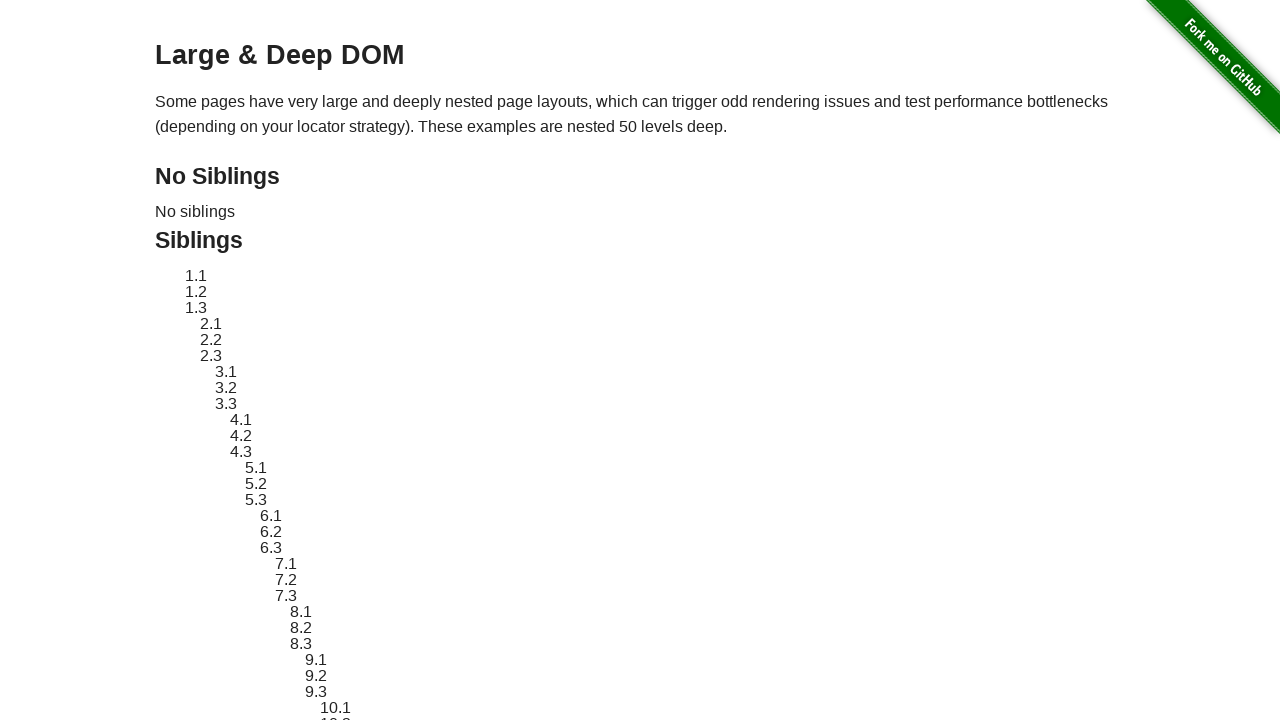

Applied red dashed border highlight to element
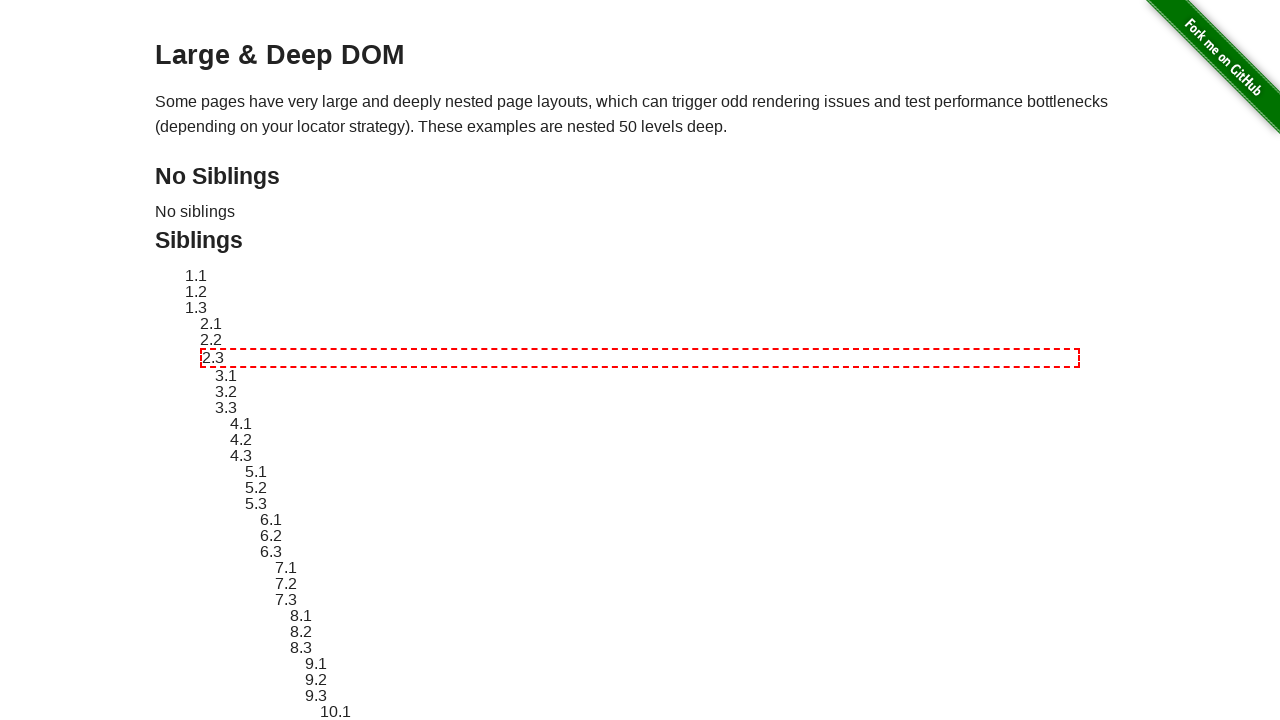

Waited 3 seconds to observe highlight effect
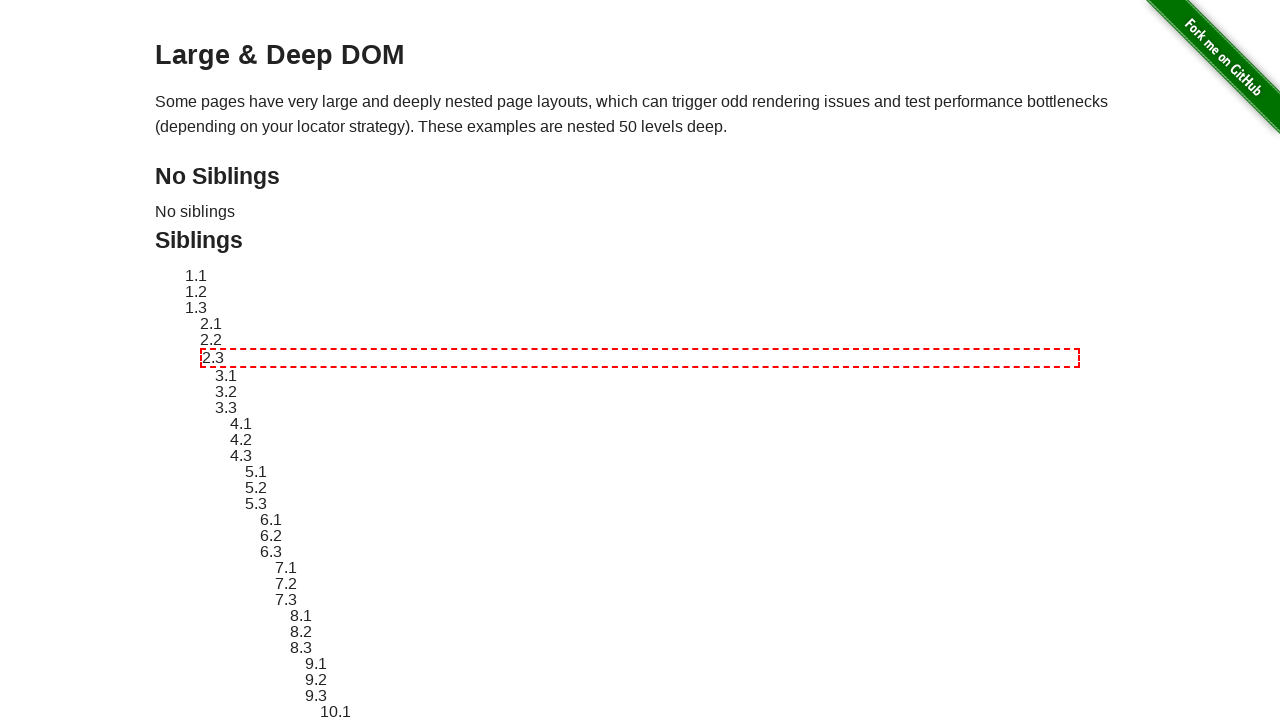

Reverted element style to original state
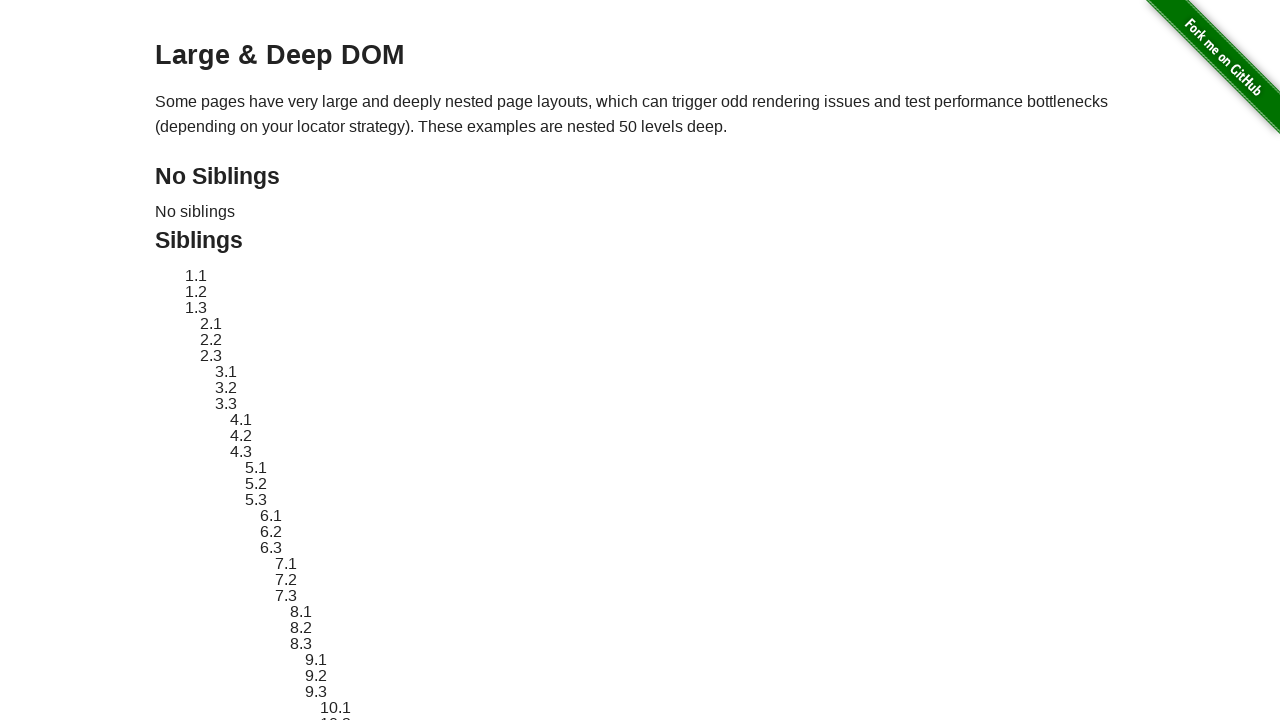

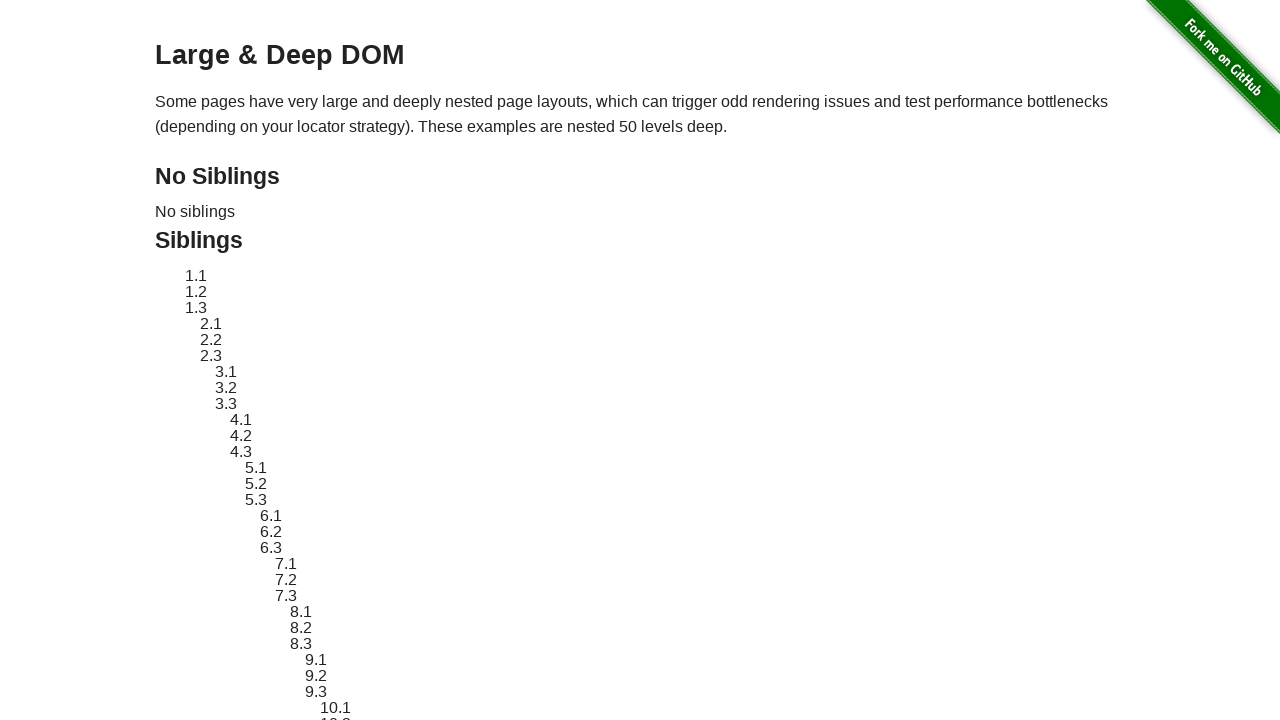